Tests browser alert handling by clicking a link that triggers an alert dialog, then accepting the alert by clicking OK.

Starting URL: https://www.selenium.dev/documentation/webdriver/browser/alerts/

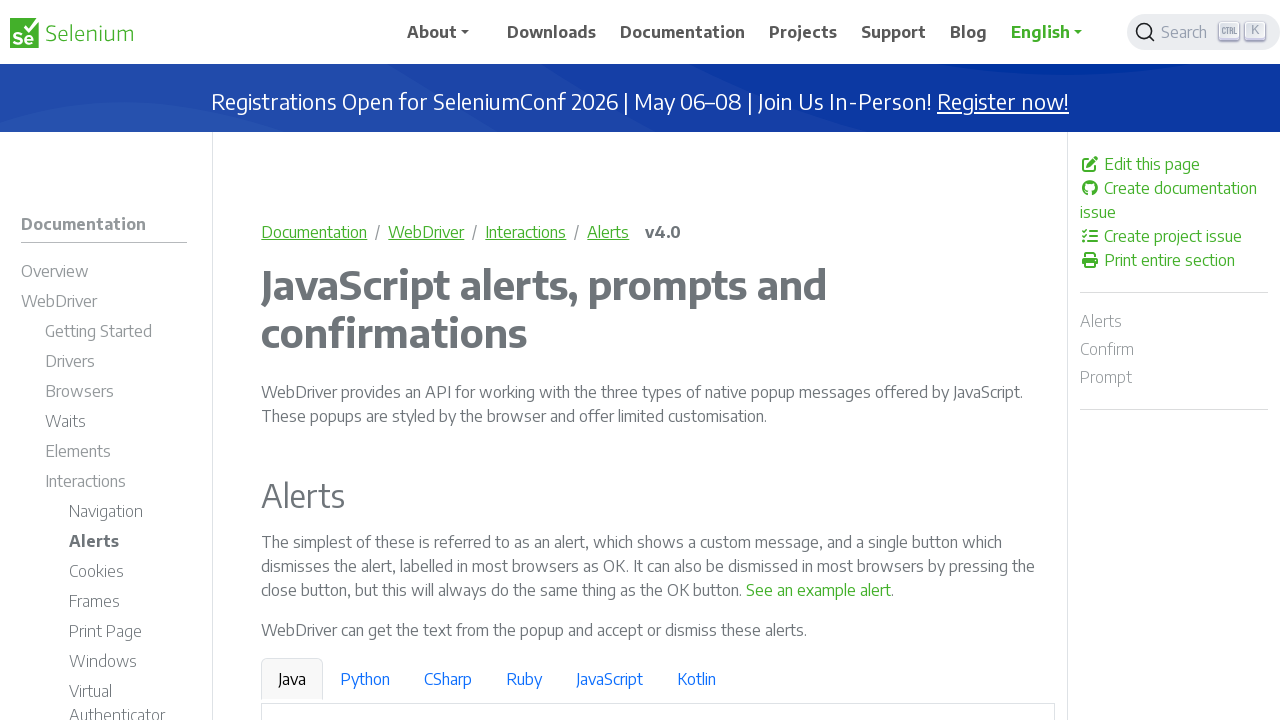

Set up dialog handler to accept alerts automatically
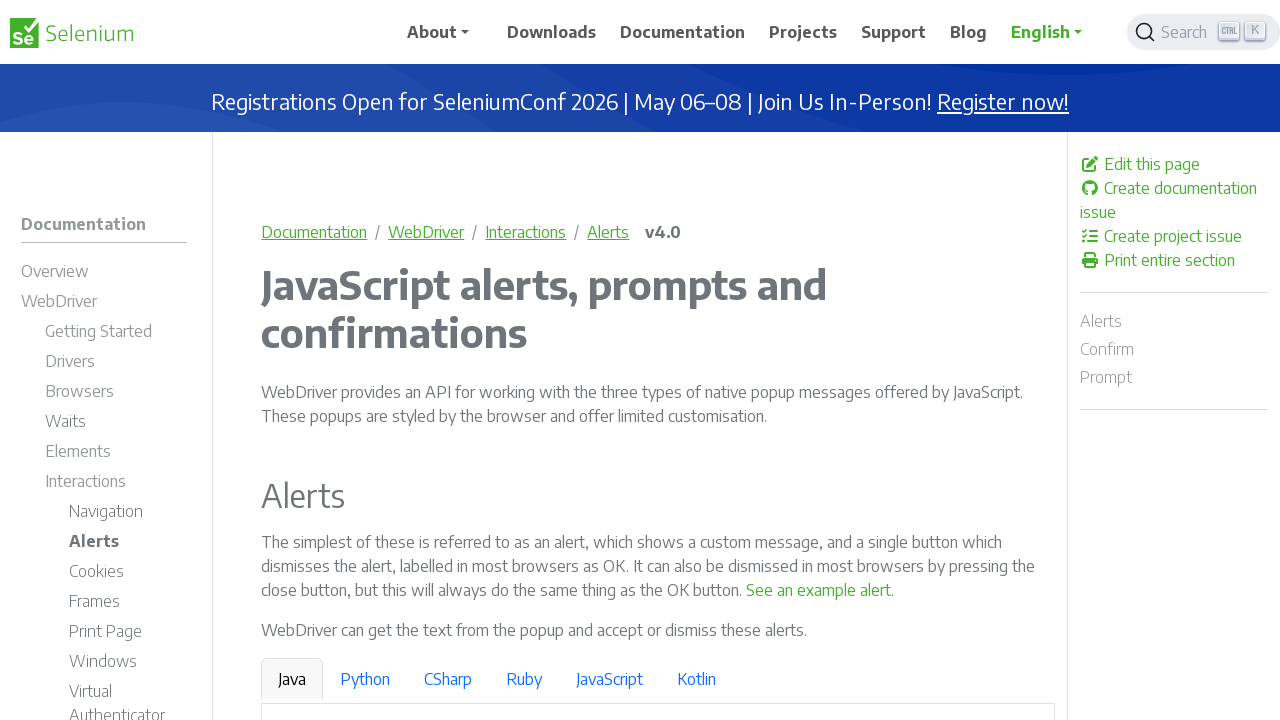

Clicked link to trigger alert dialog at (819, 590) on text=See an example alert
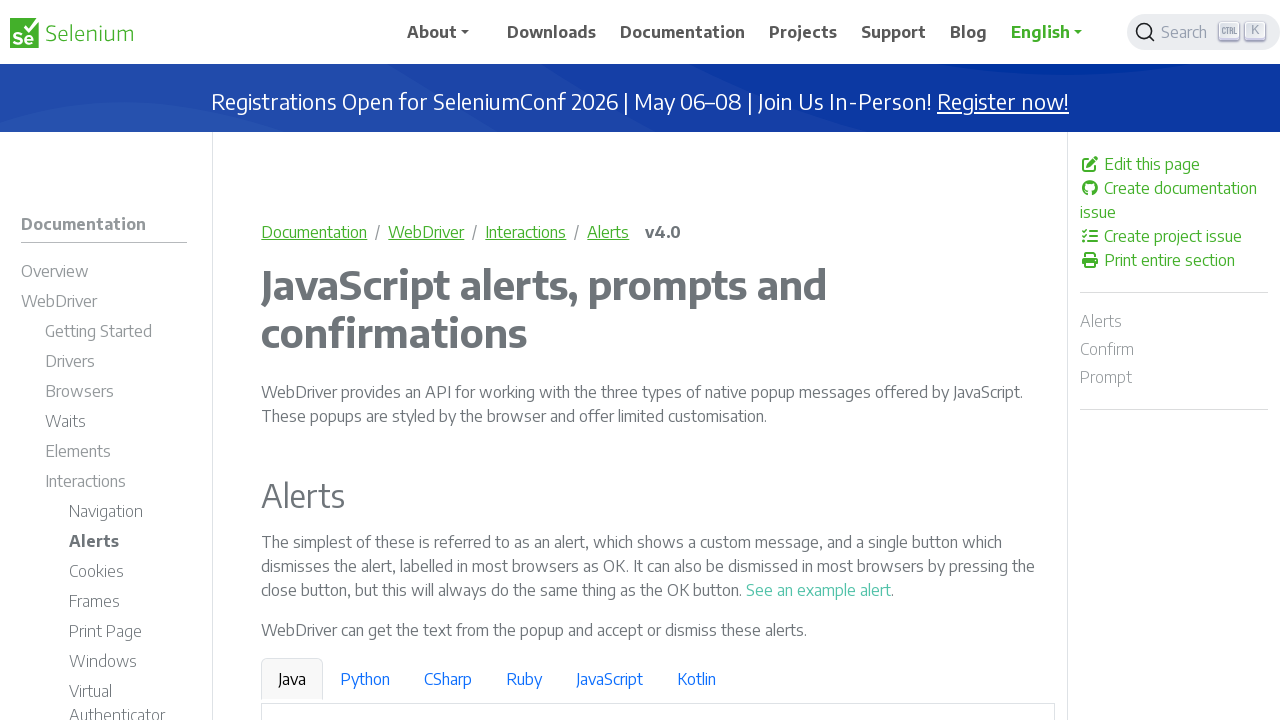

Alert dialog was accepted and handled
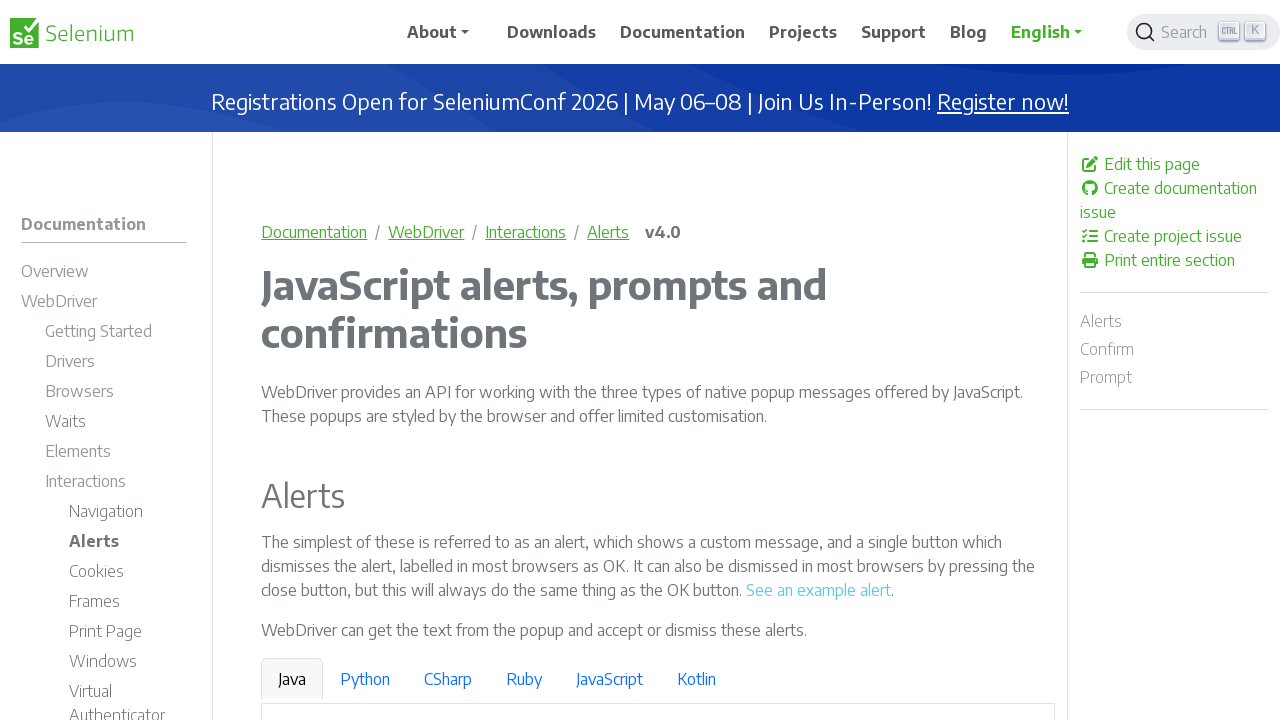

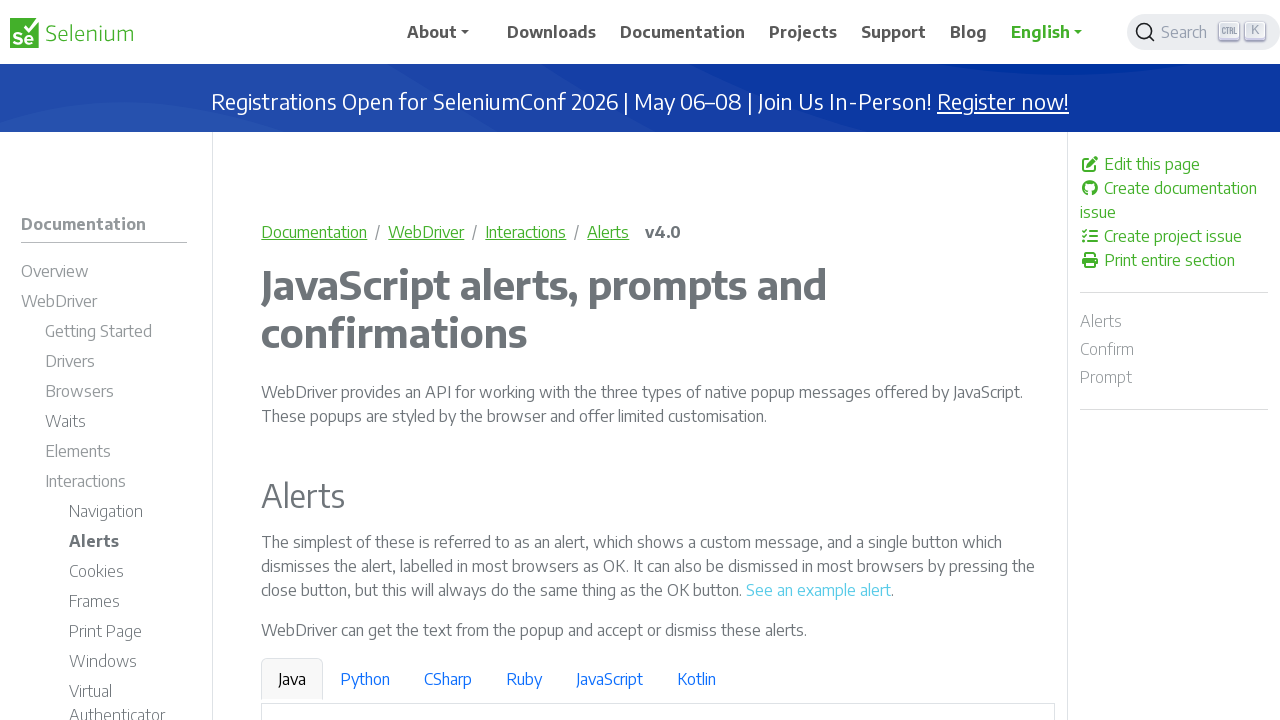